Tests viewing a signature generator website with a mobile device viewport size (414x896), simulating a mobile device experience.

Starting URL: https://signaturegenerator.com/draw

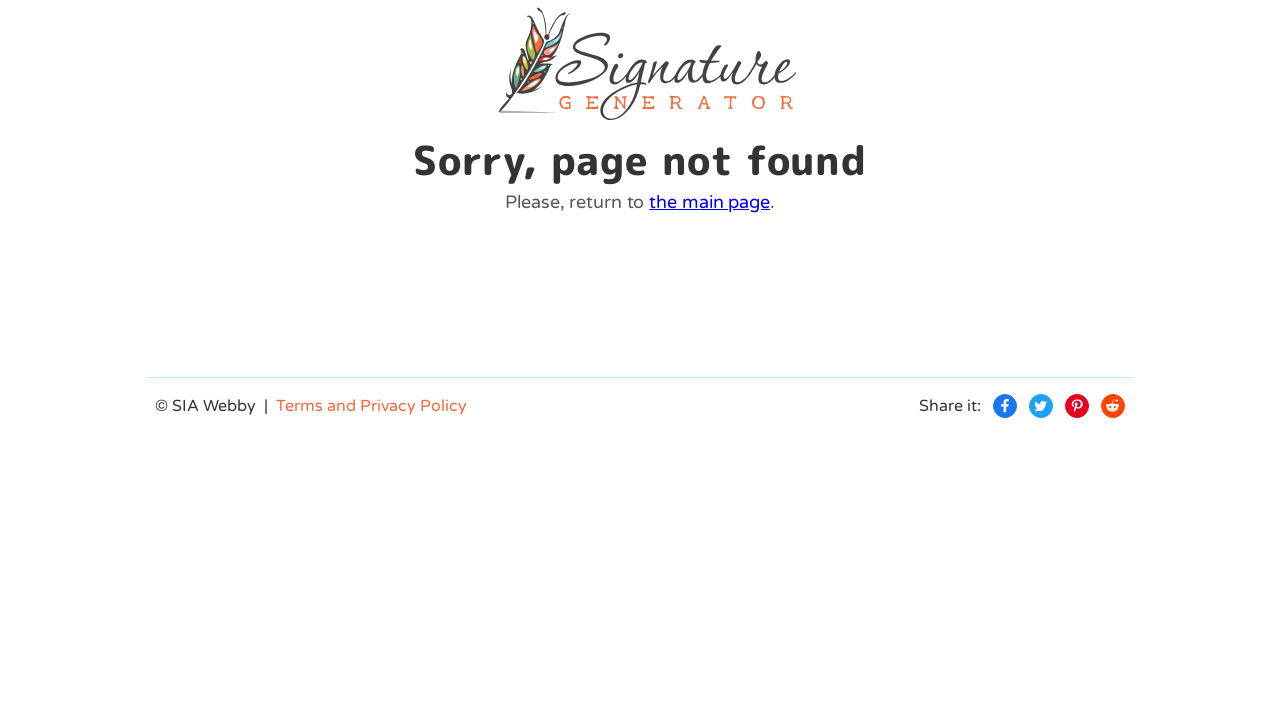

Set viewport to mobile device size (414x896)
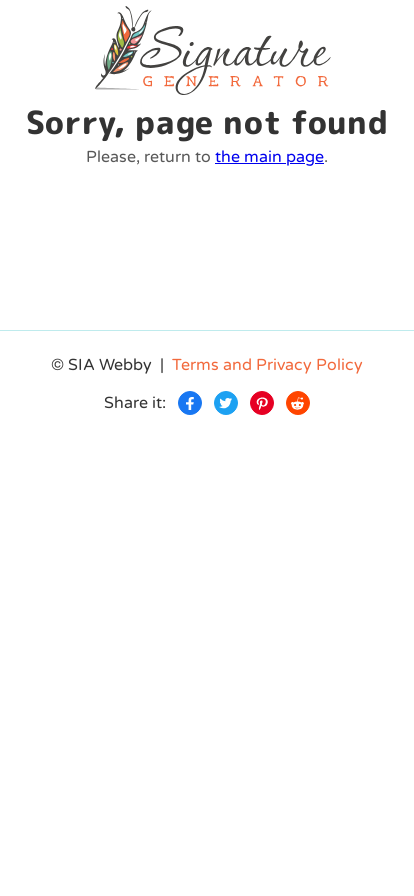

Signature generator website fully loaded in mobile viewport
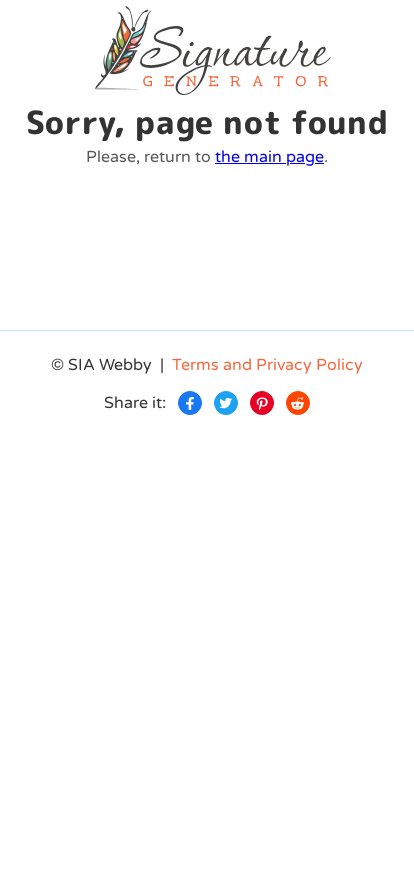

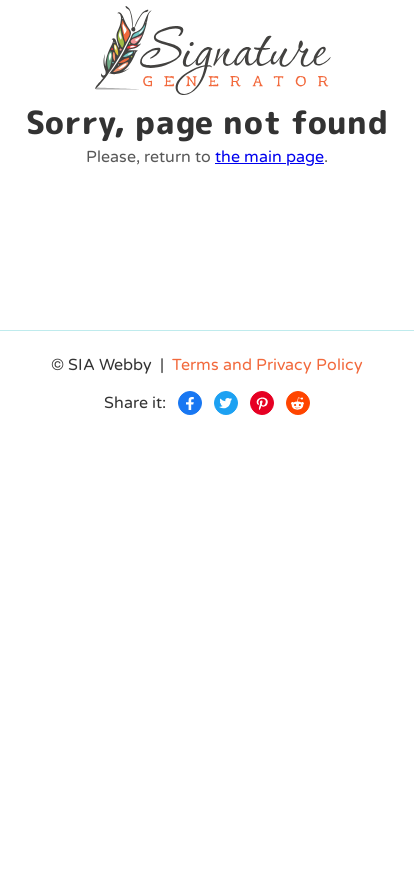